Navigates to the Text Box page and verifies that the Email input field is visible.

Starting URL: https://demoqa.com/elements

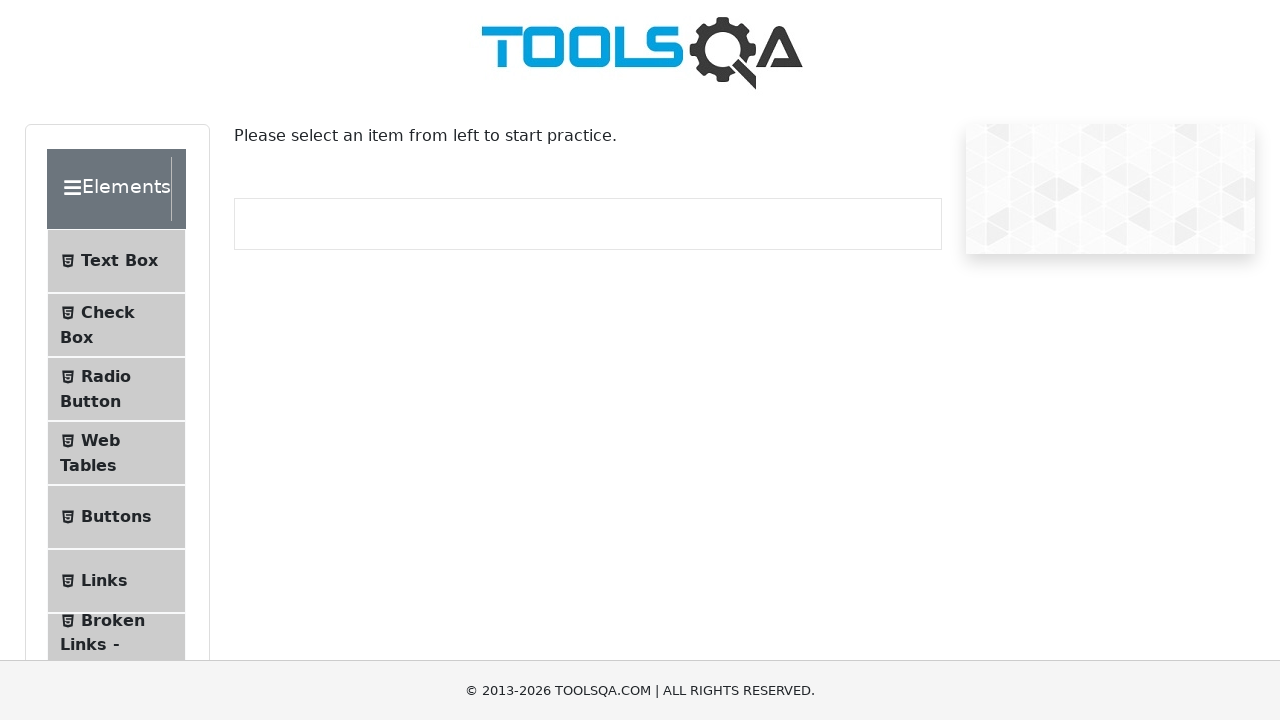

Clicked on Text Box menu item at (119, 261) on internal:text="Text Box"i
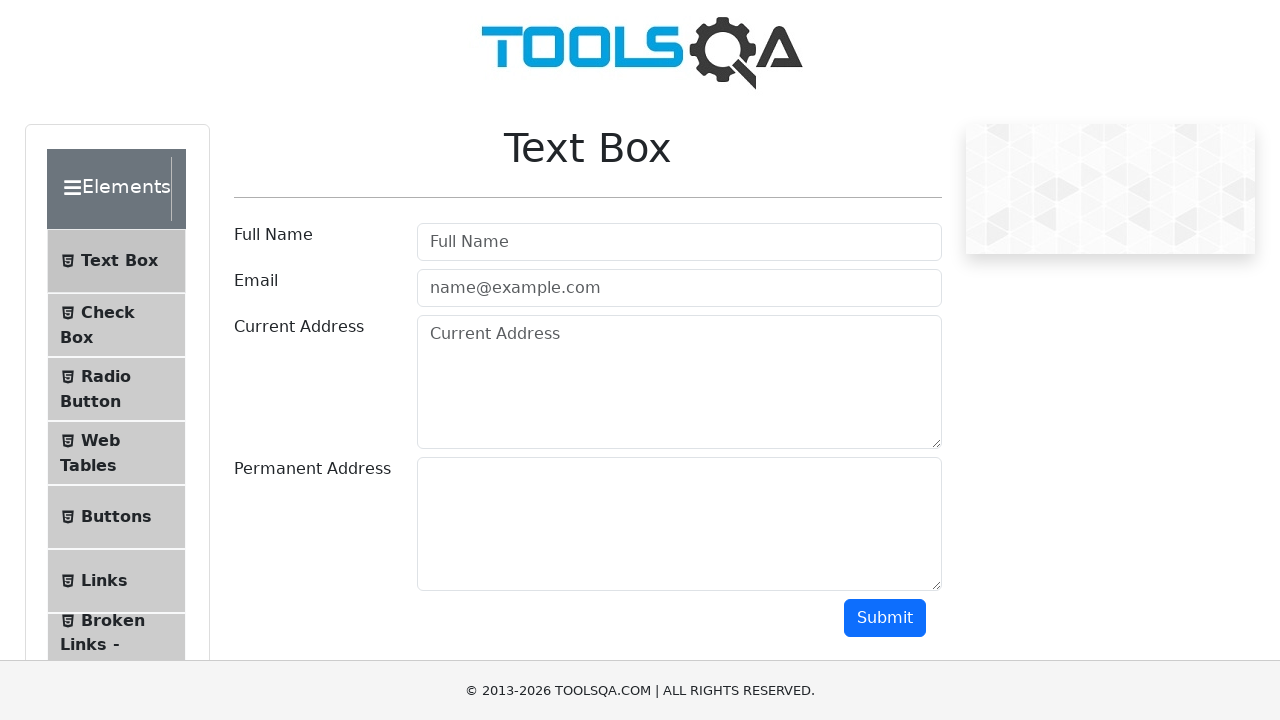

Navigated to Text Box page (https://demoqa.com/text-box)
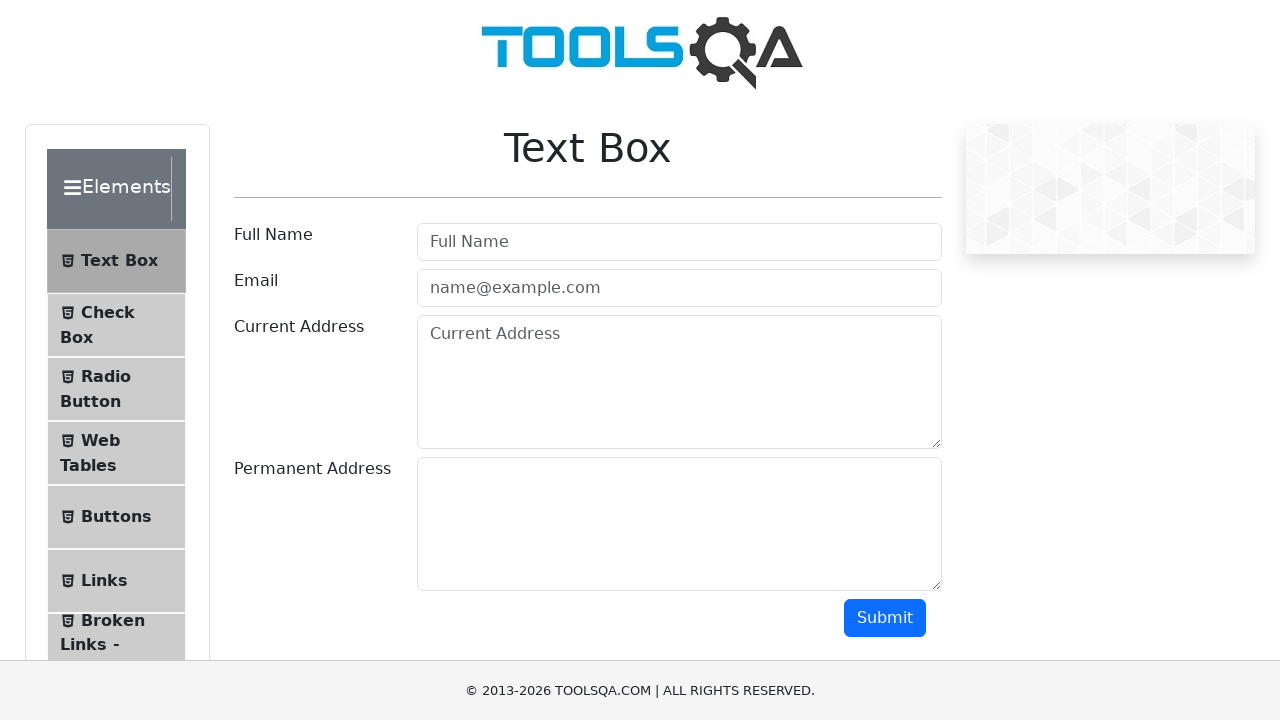

Email input field (name@example.com placeholder) is visible
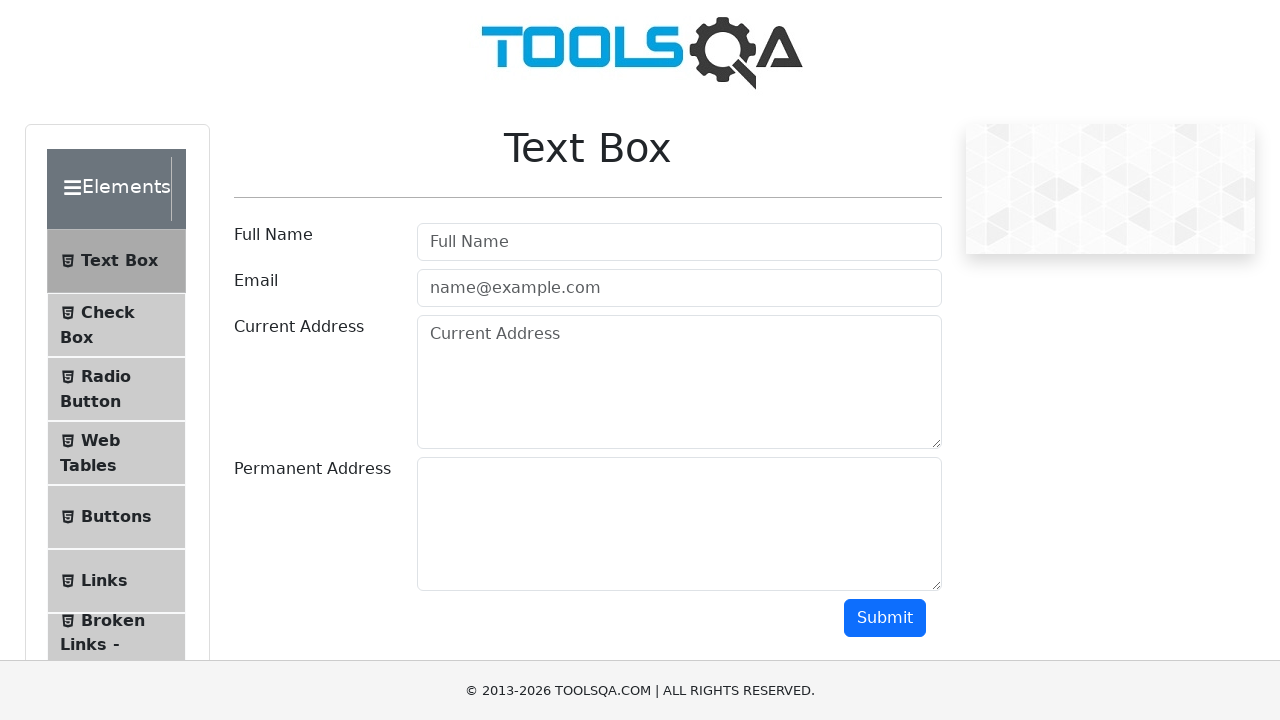

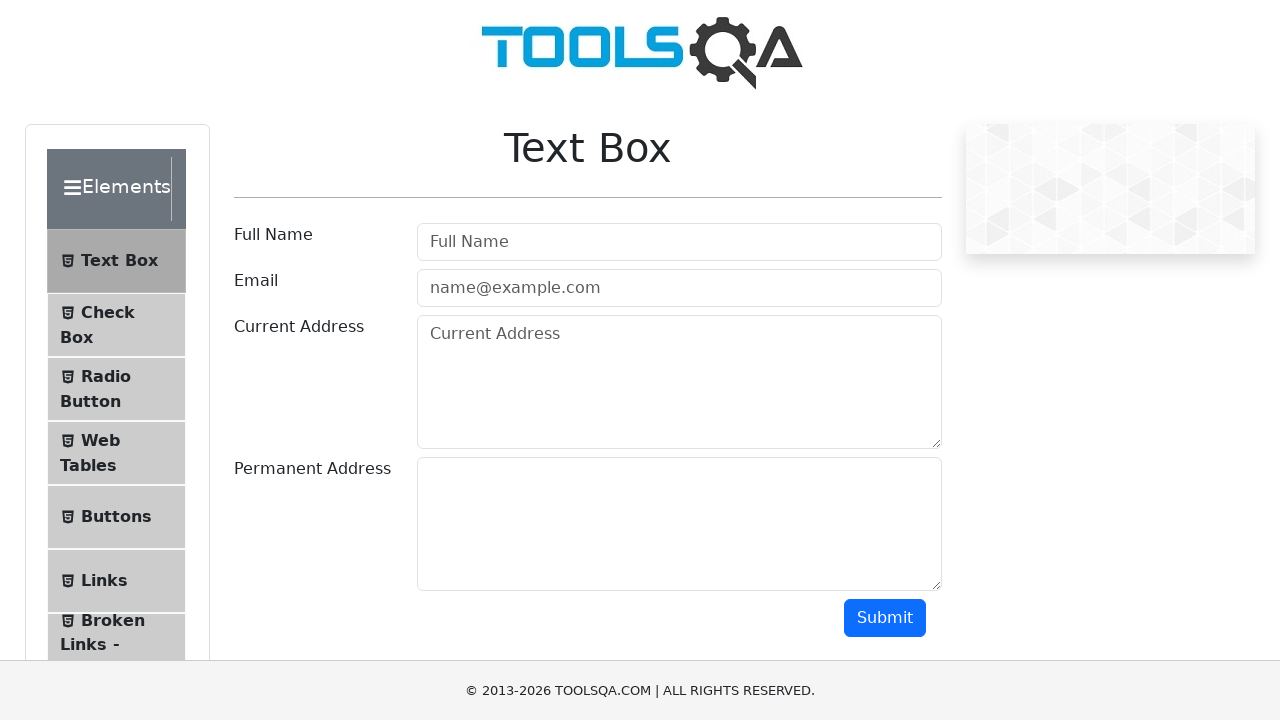